Tests navigation by clicking a specific link text, then fills out a form with first name, last name, city, and country fields before submitting

Starting URL: http://suninjuly.github.io/find_link_text

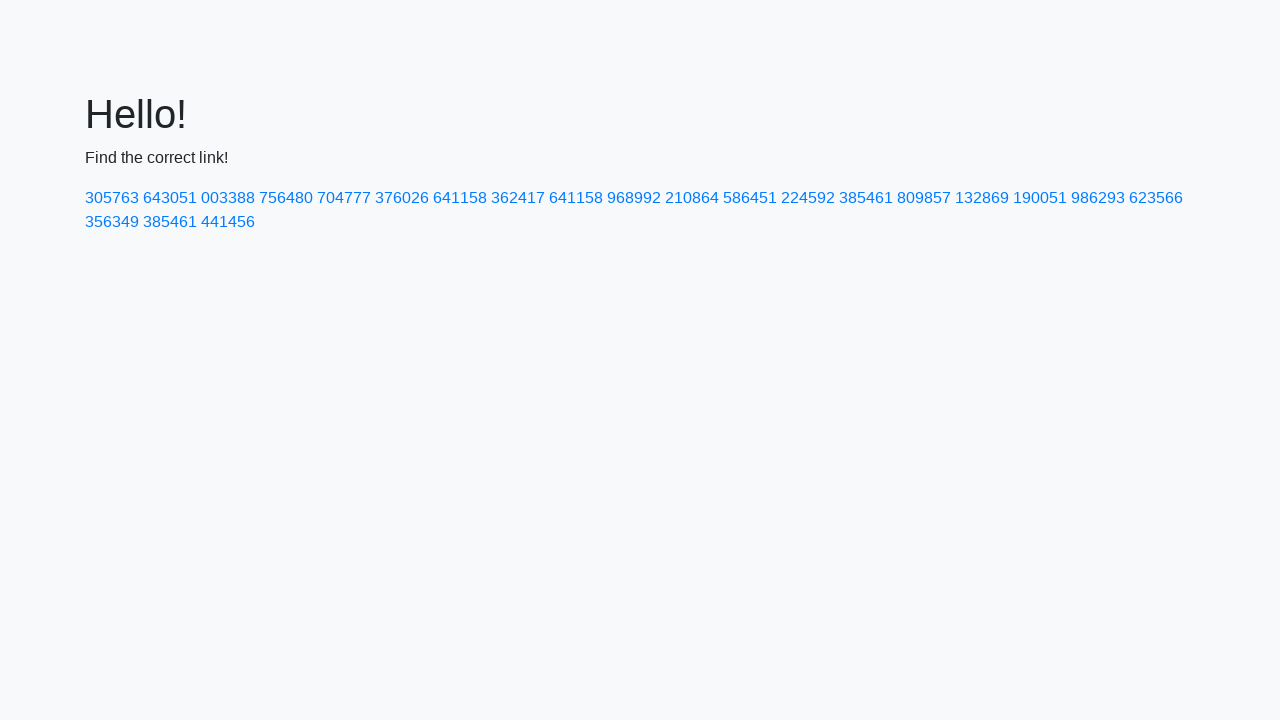

Clicked link with text '224592' at (808, 198) on text=224592
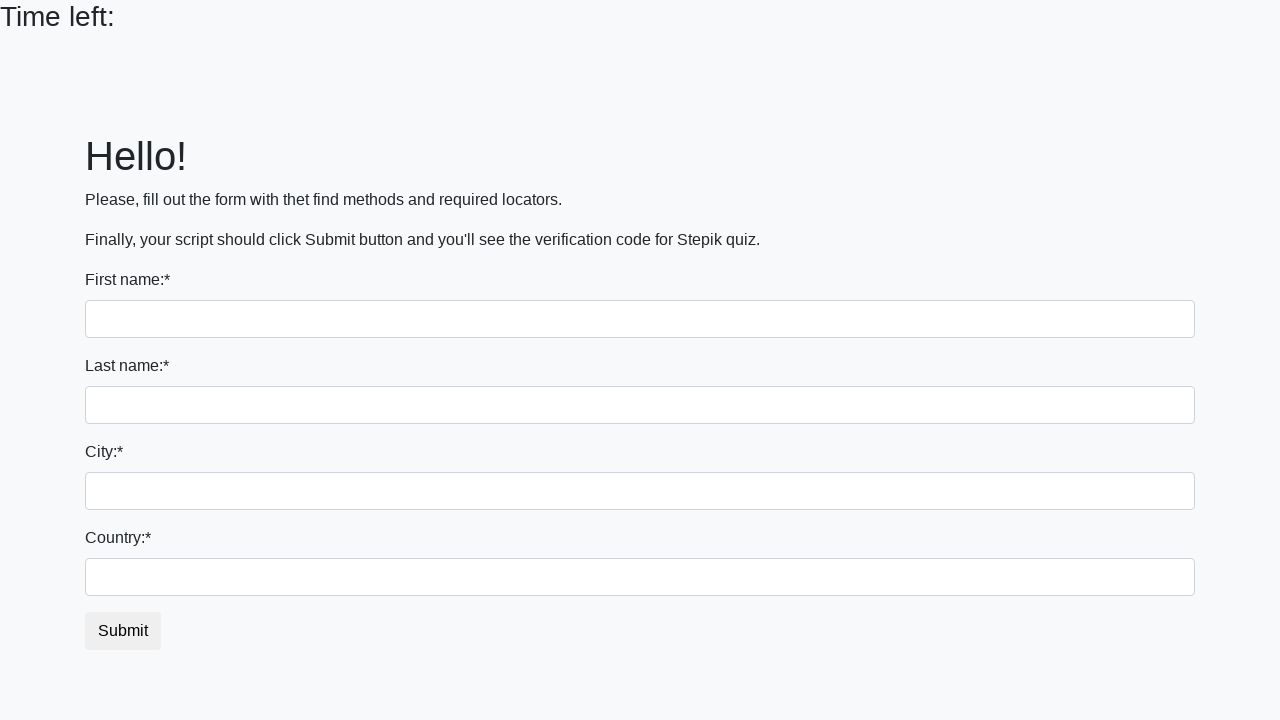

Filled first name field with 'Ivan' on input
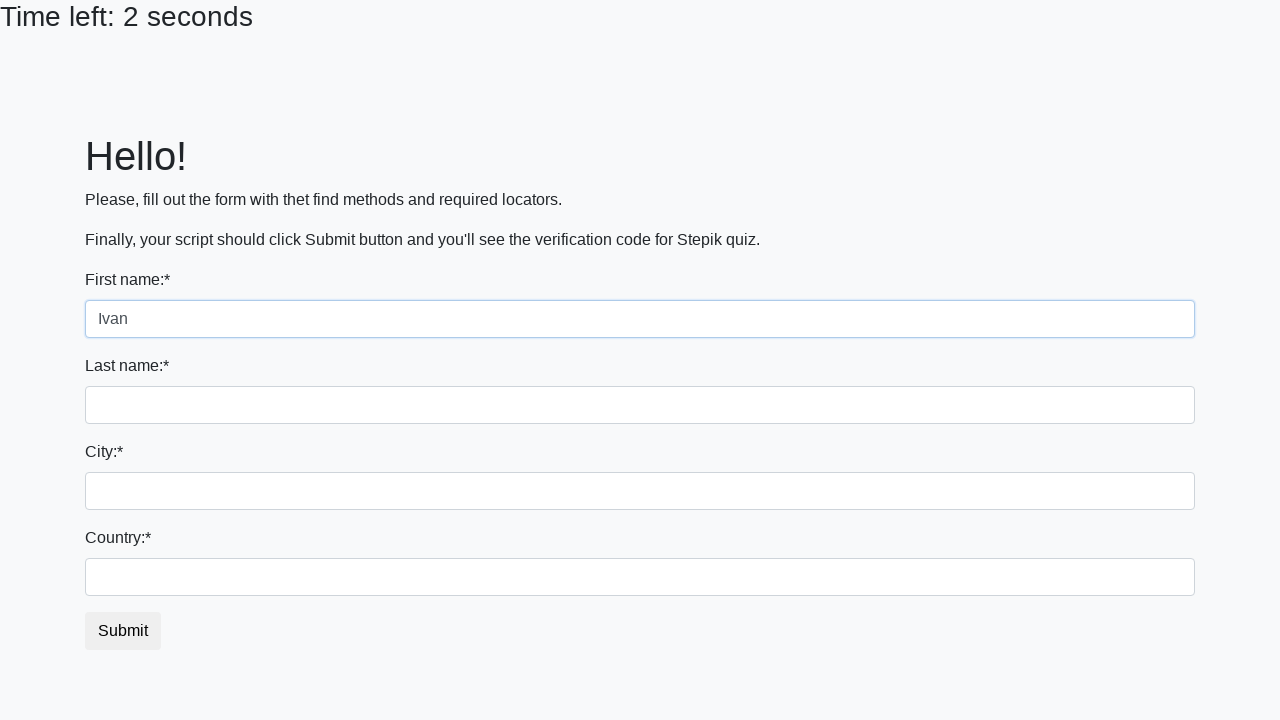

Filled last name field with 'Petrov' on input[name='last_name']
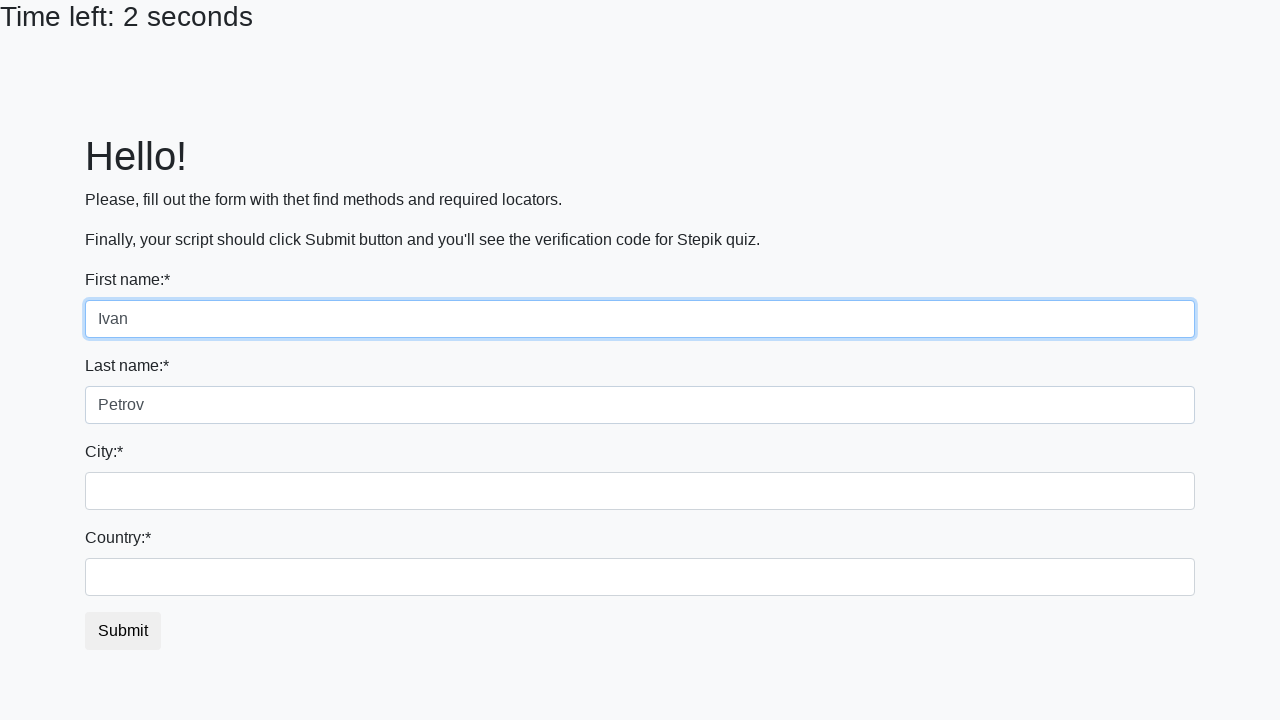

Filled city field with 'Smolensk' on .city
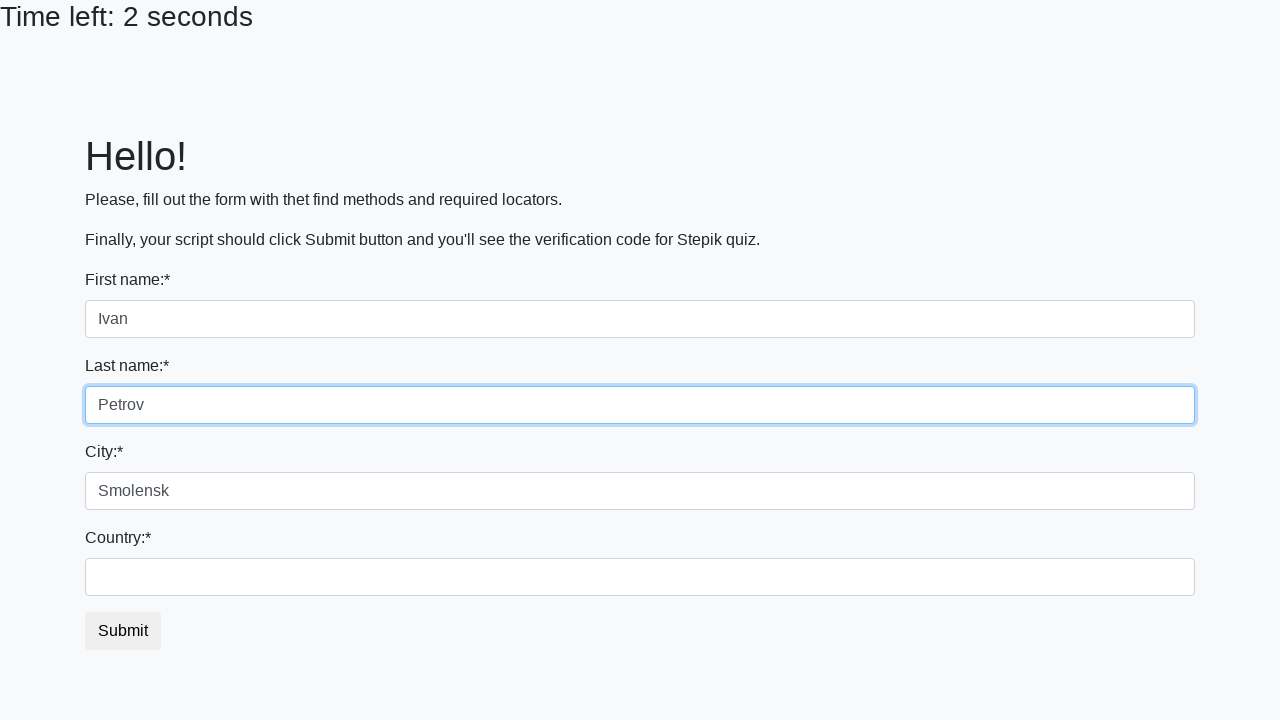

Filled country field with 'Russia' on #country
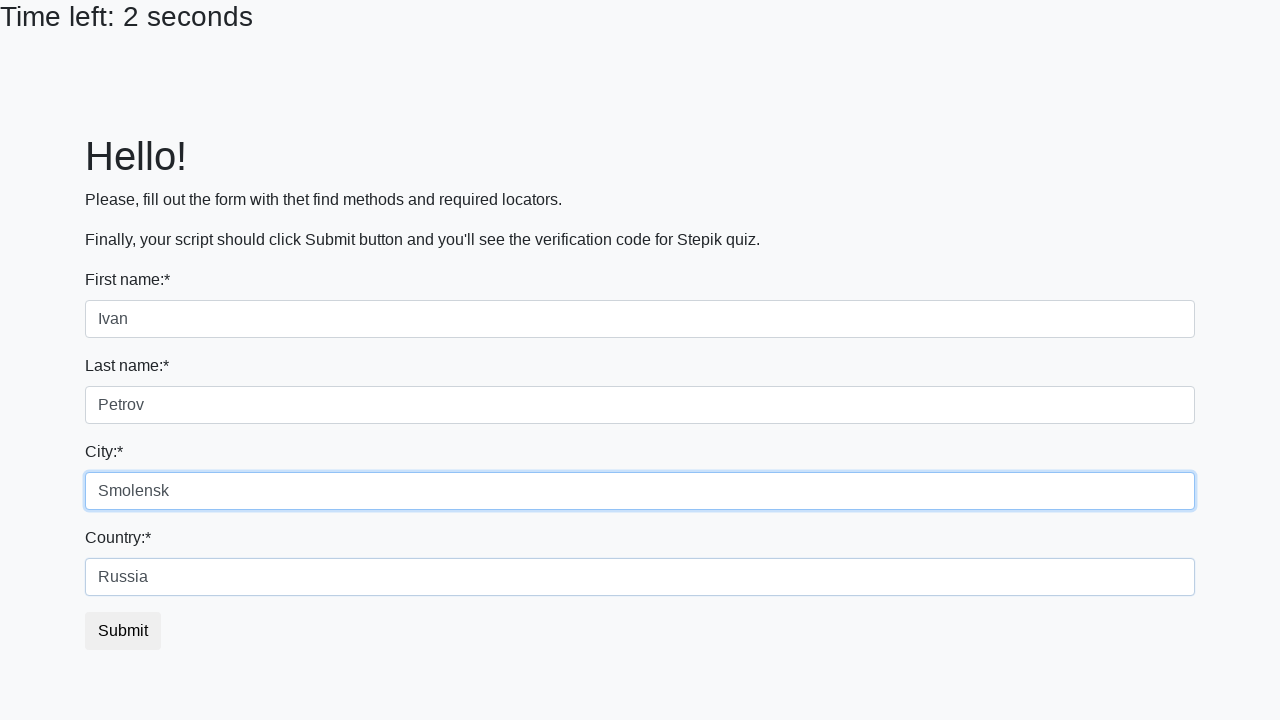

Clicked submit button at (123, 631) on button.btn
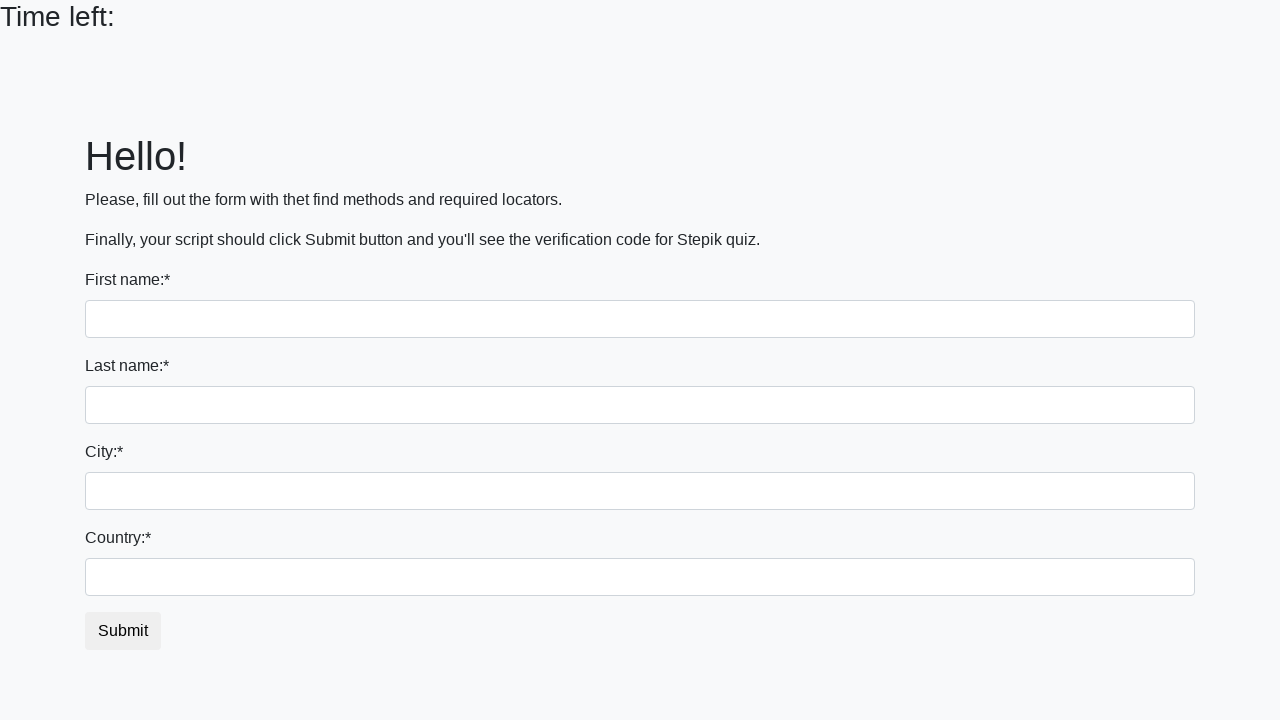

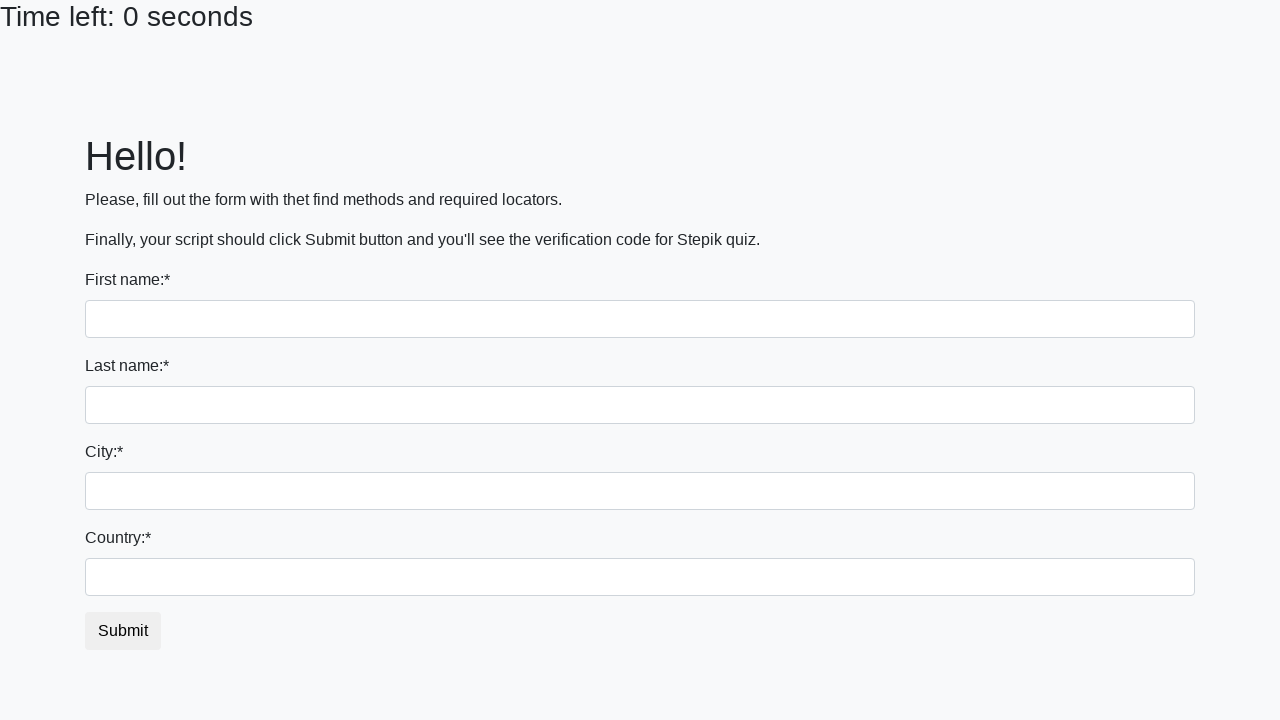